Navigates to Rotten Tomatoes Netflix certified fresh movies page and waits for movie listings to load

Starting URL: https://www.rottentomatoes.com/browse/movies_at_home/affiliates:netflix~critics:certified_fresh

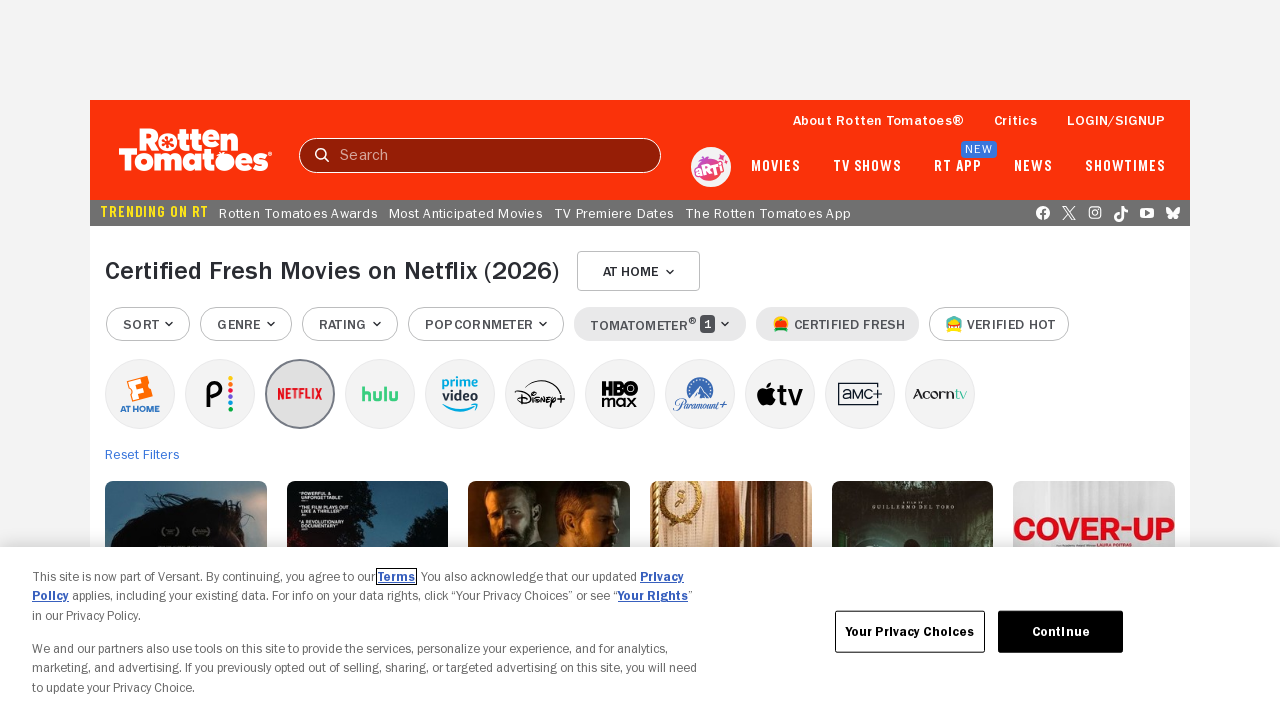

Navigated to Rotten Tomatoes Netflix certified fresh movies page
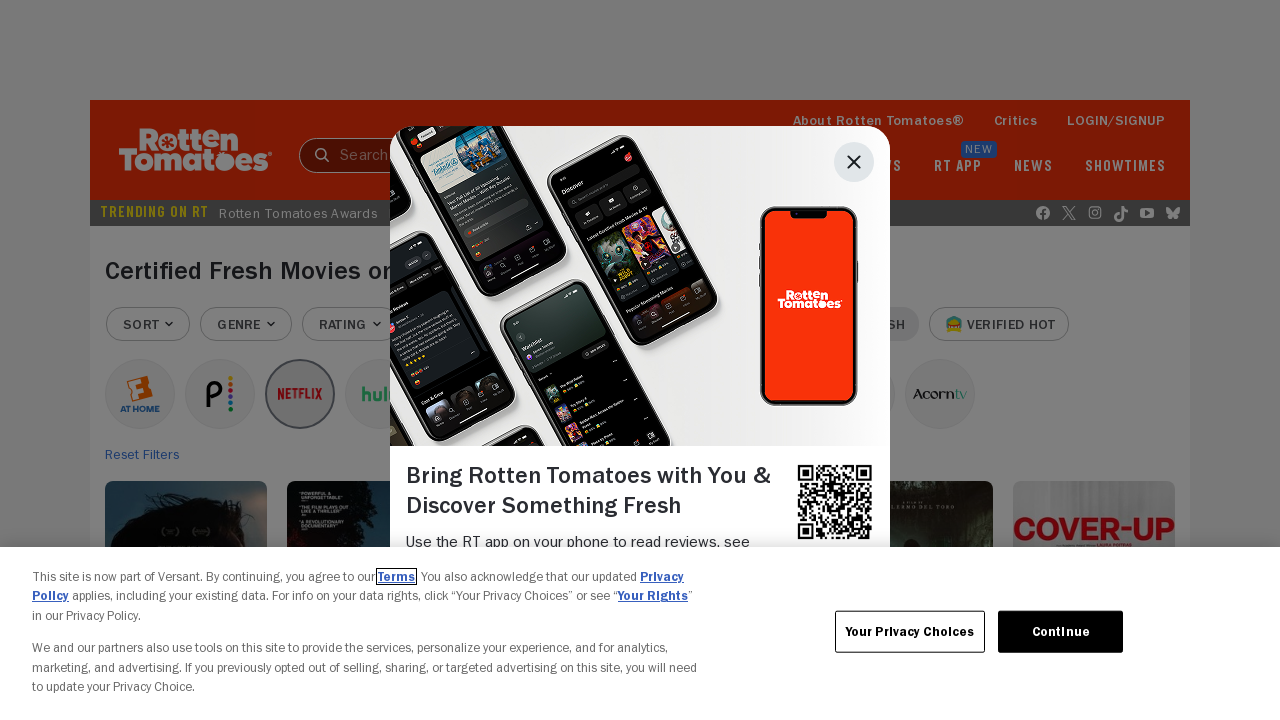

Movie listings loaded - discovery media list items are now visible
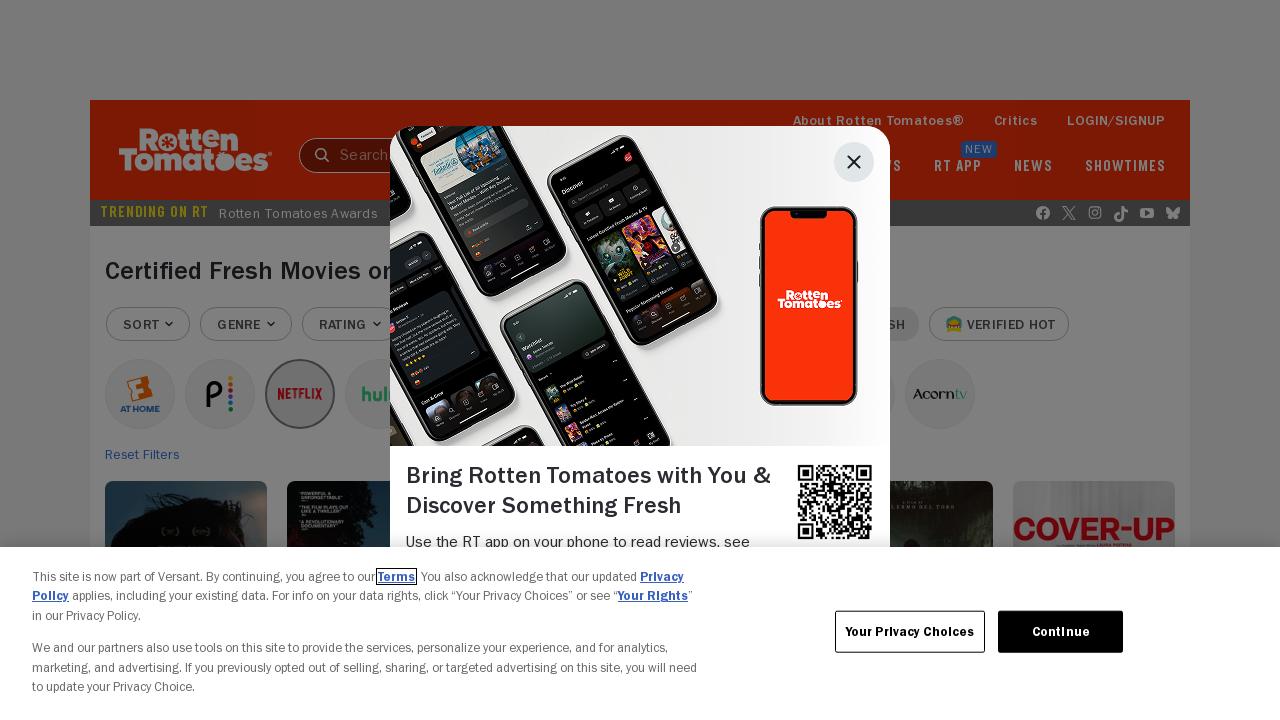

Queried for movie cards - found 28 movie elements
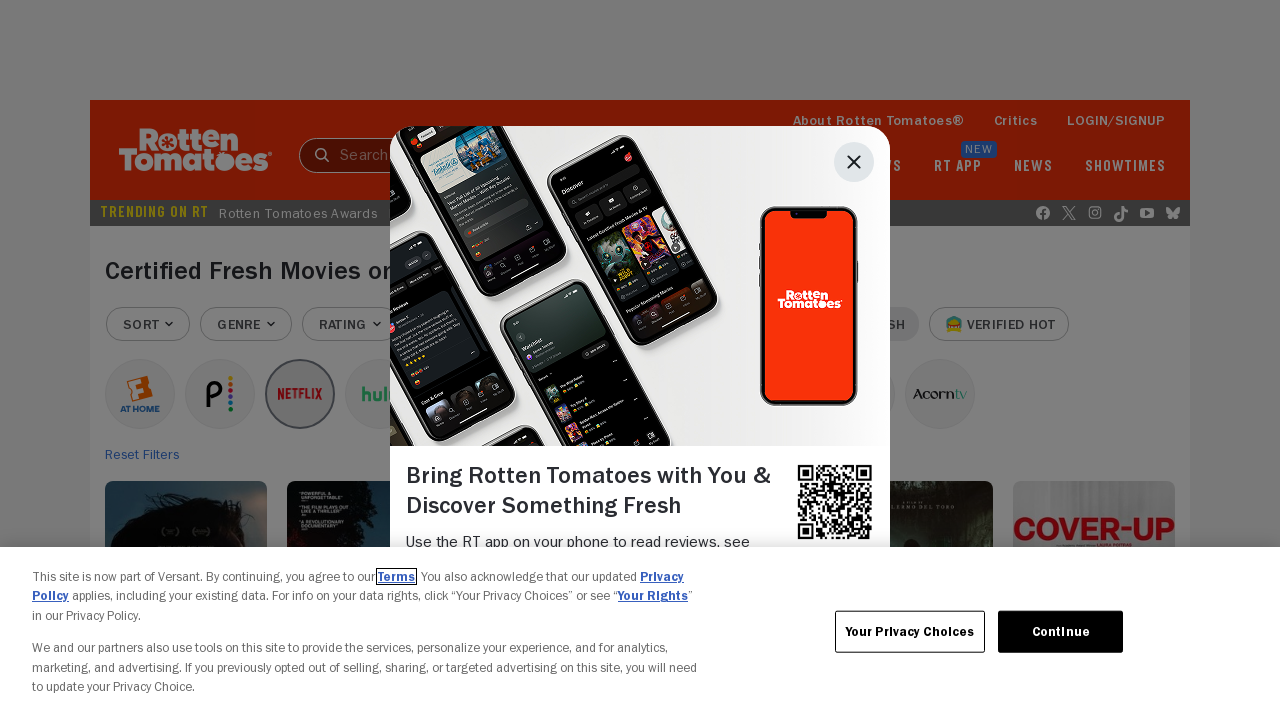

Assertion passed - movie cards are present on the page
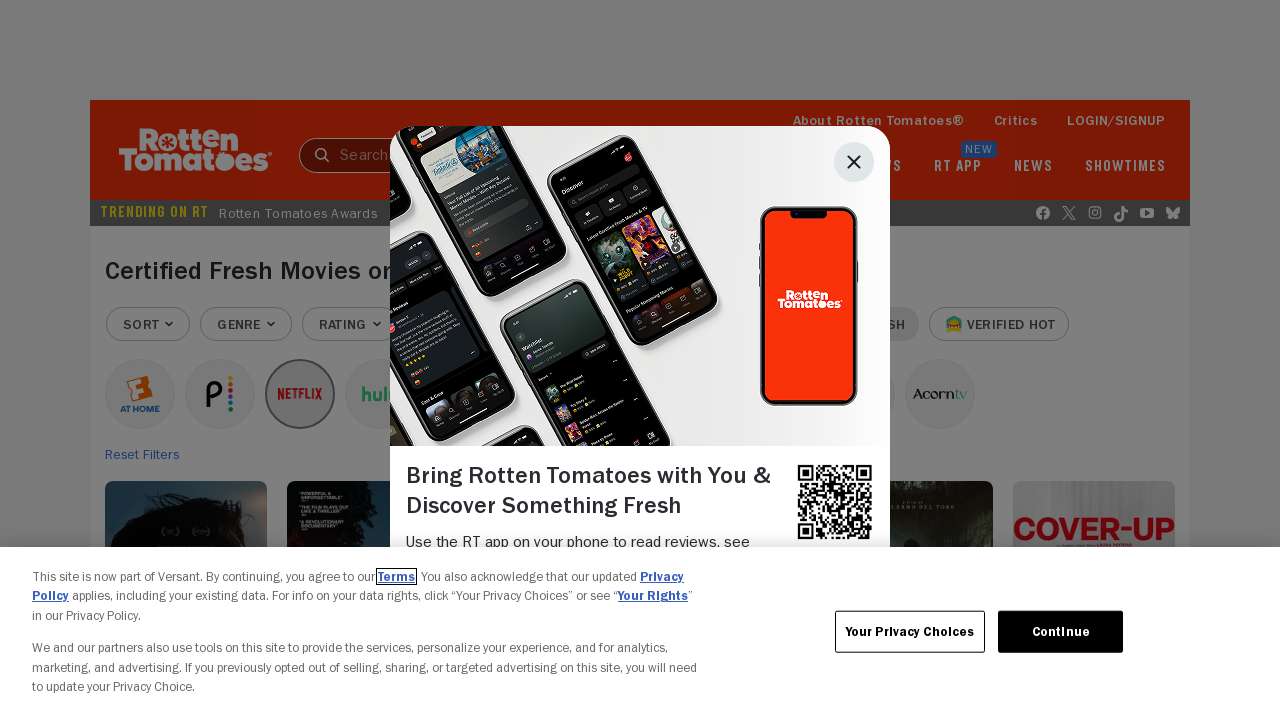

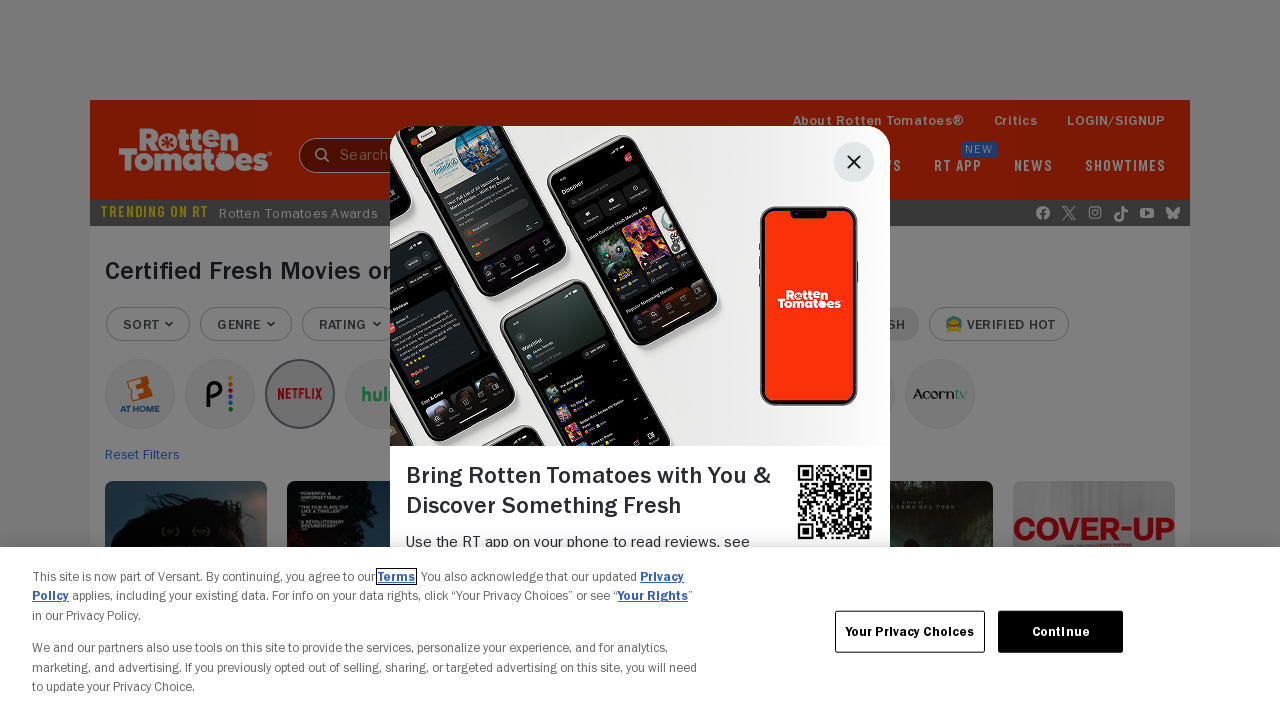